Tests opening a new browser window from the DemoQA site by navigating to the Browser Windows section and clicking the "New Window" button, then verifying content in the new window.

Starting URL: https://demoqa.com/

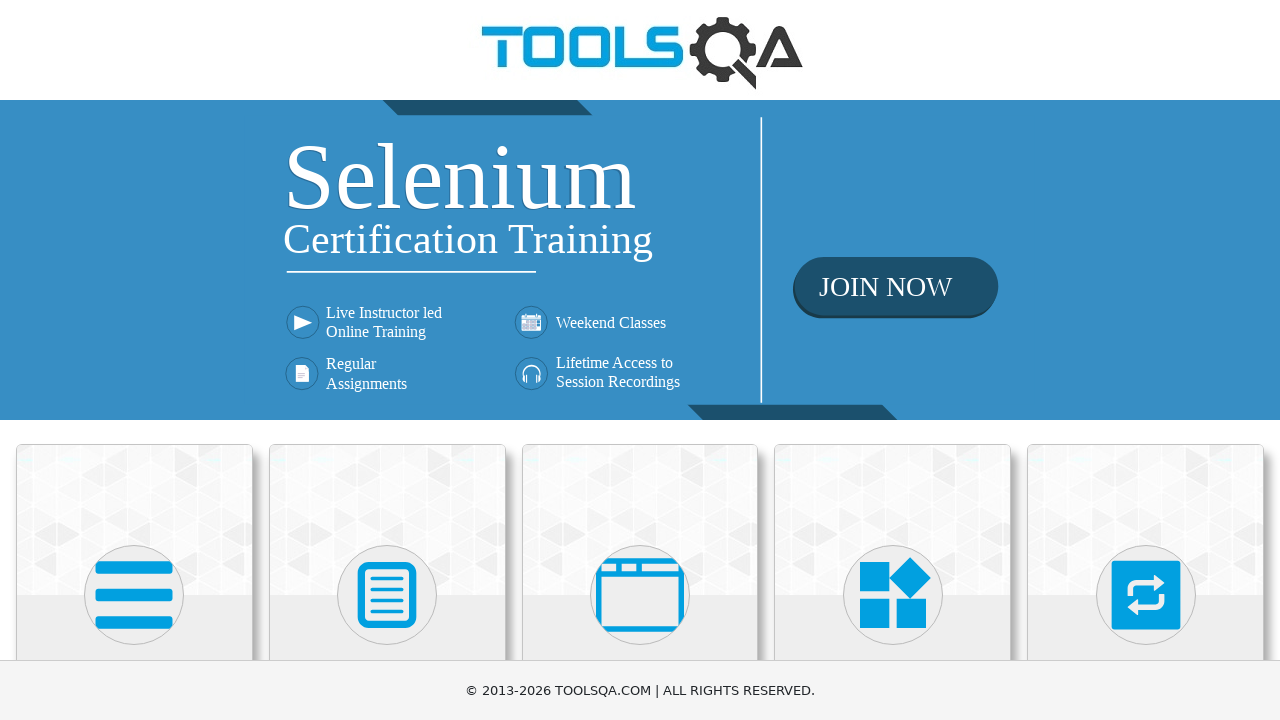

Scrolled to 'Alerts, Frame & Windows' card
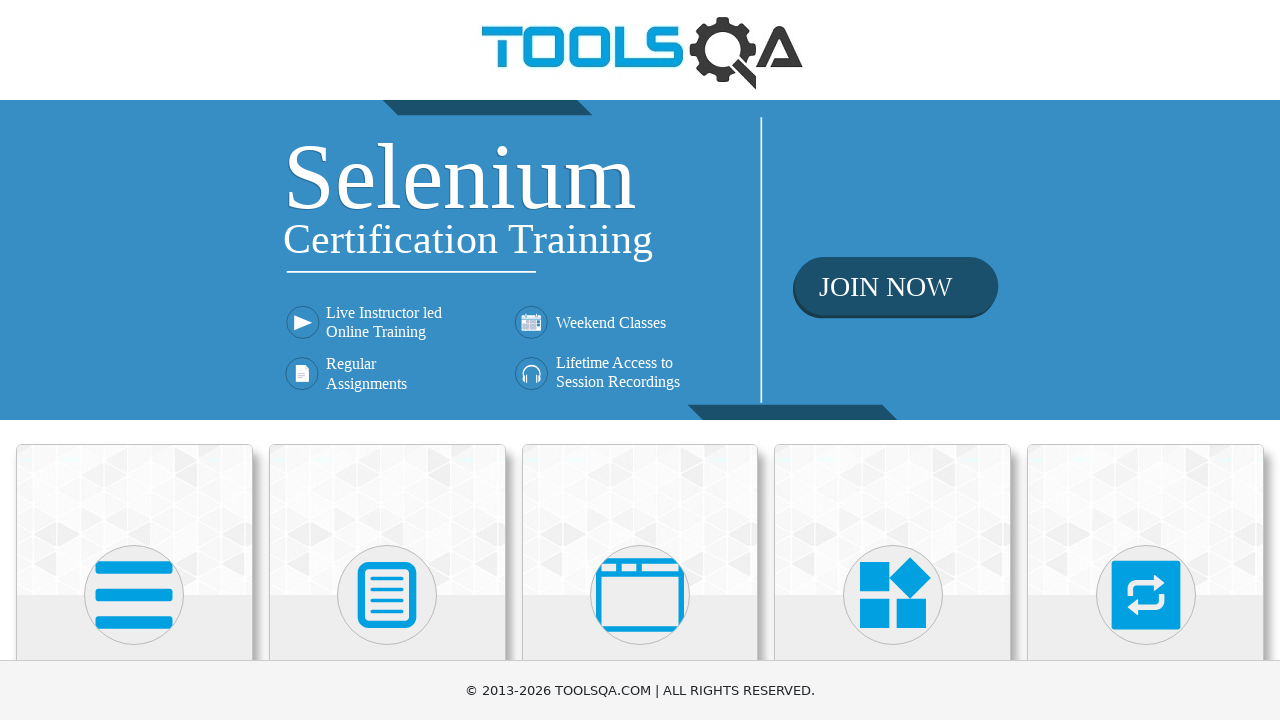

Clicked 'Alerts, Frame & Windows' card at (640, 360) on xpath=//div[@class='card-body']//h5[contains(text(),'Alerts, Frame & Windows')]
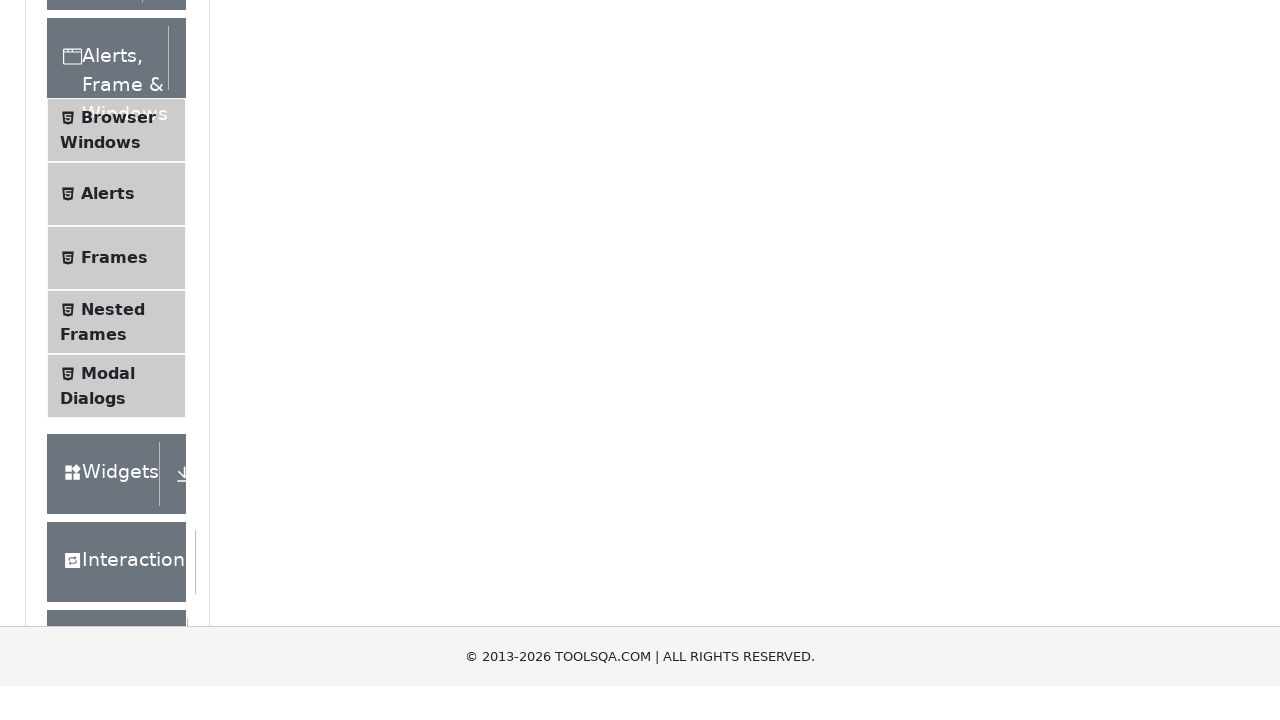

Clicked 'Browser Windows' menu item at (118, 424) on xpath=//span[contains(text(),'Browser Windows')]
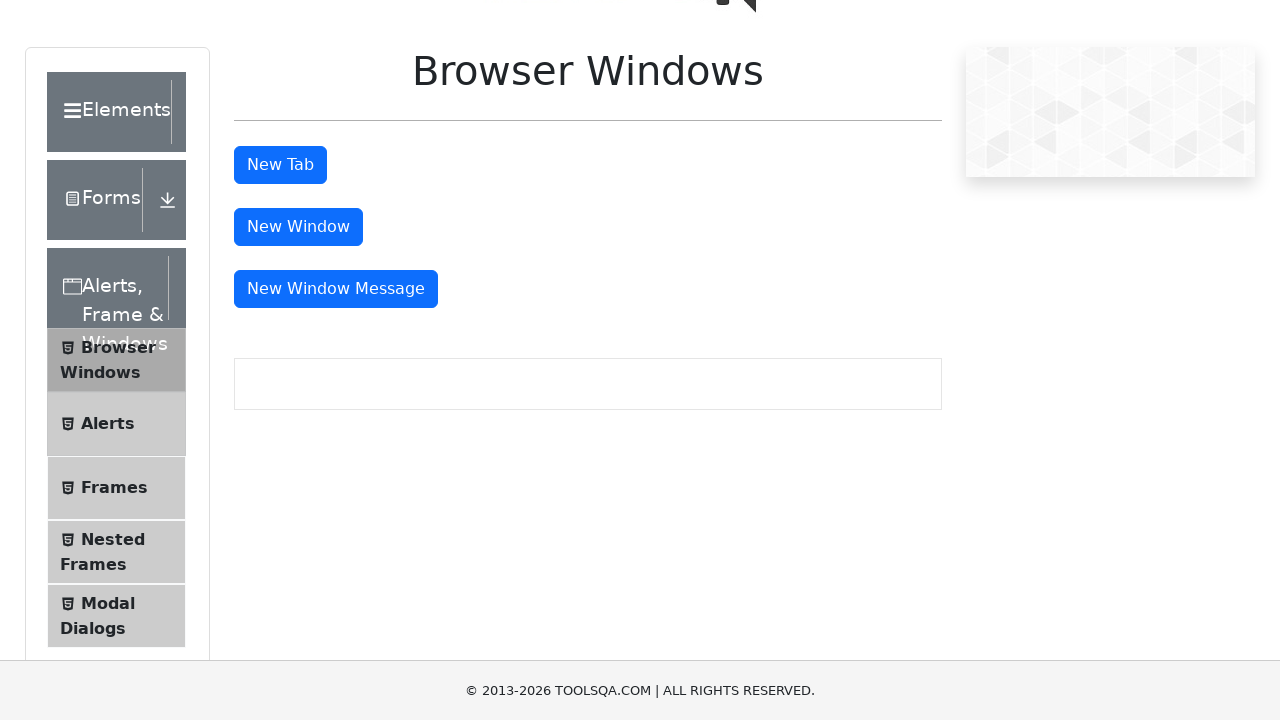

Scrolled to 'New Window' button
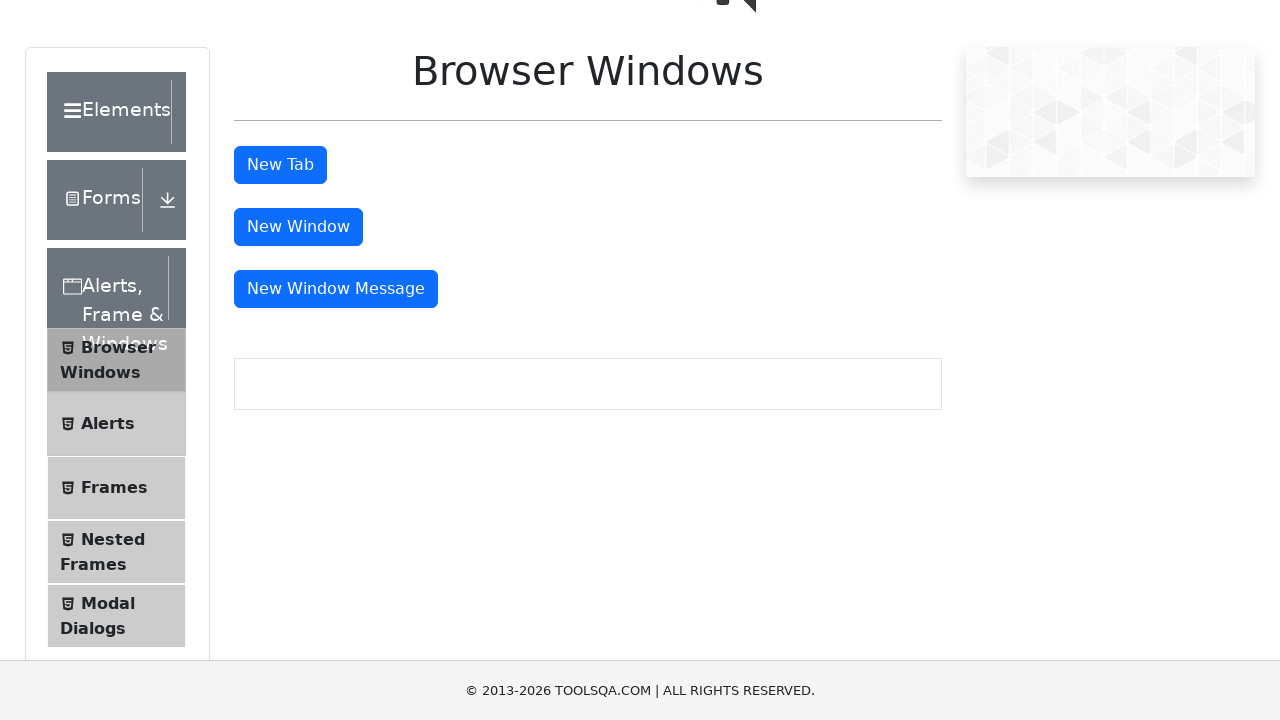

Clicked 'New Window' button at (298, 227) on xpath=//button[@id='windowButton']
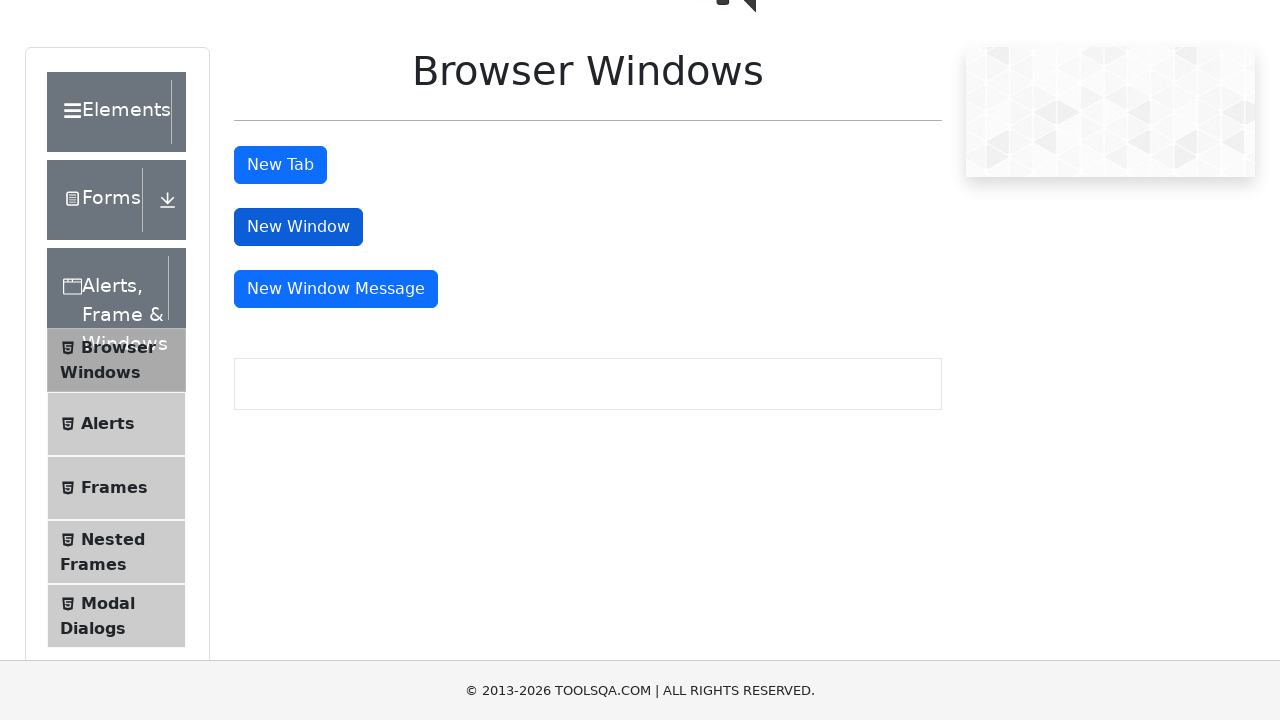

New window loaded and ready
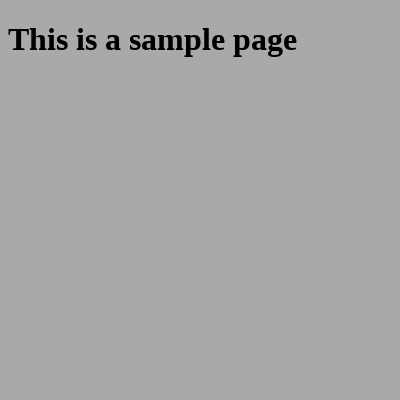

Retrieved heading text from new window: 'This is a sample page'
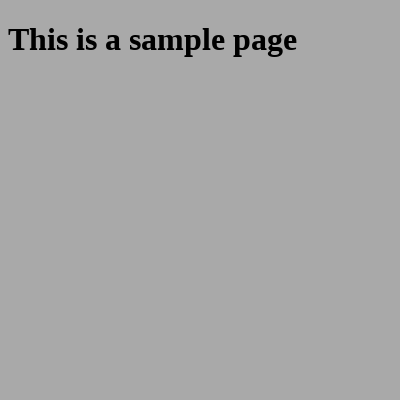

Closed the new window
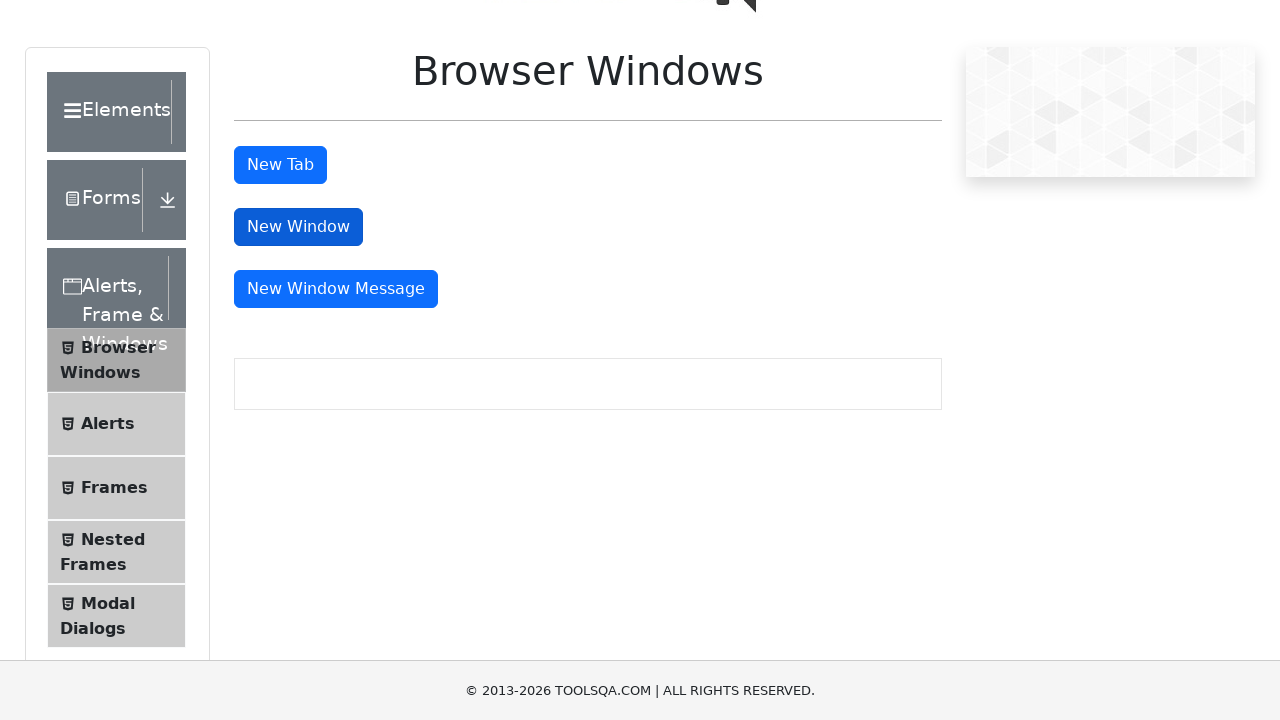

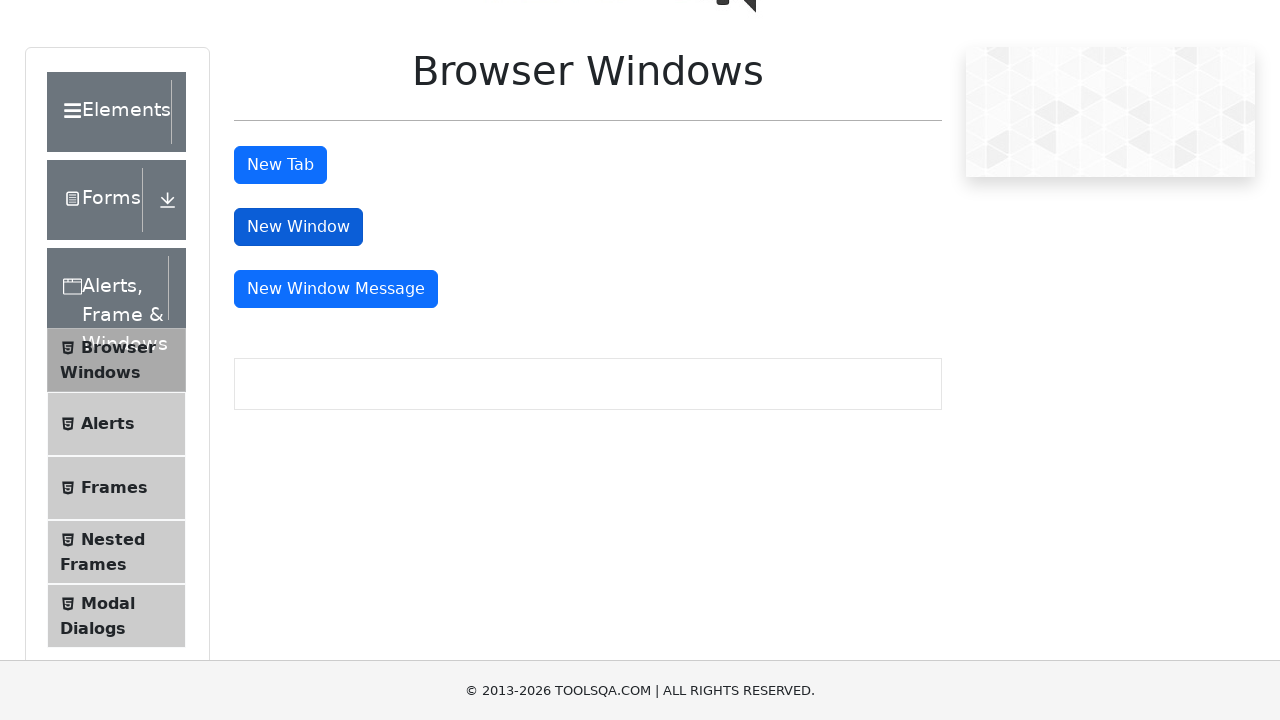